Tests interaction with a registration page by locating elements relative to a privacy policy link - clicking the agree checkbox and retrieving text from a nearby element.

Starting URL: https://naveenautomationlabs.com/opencart/index.php?route=account/register

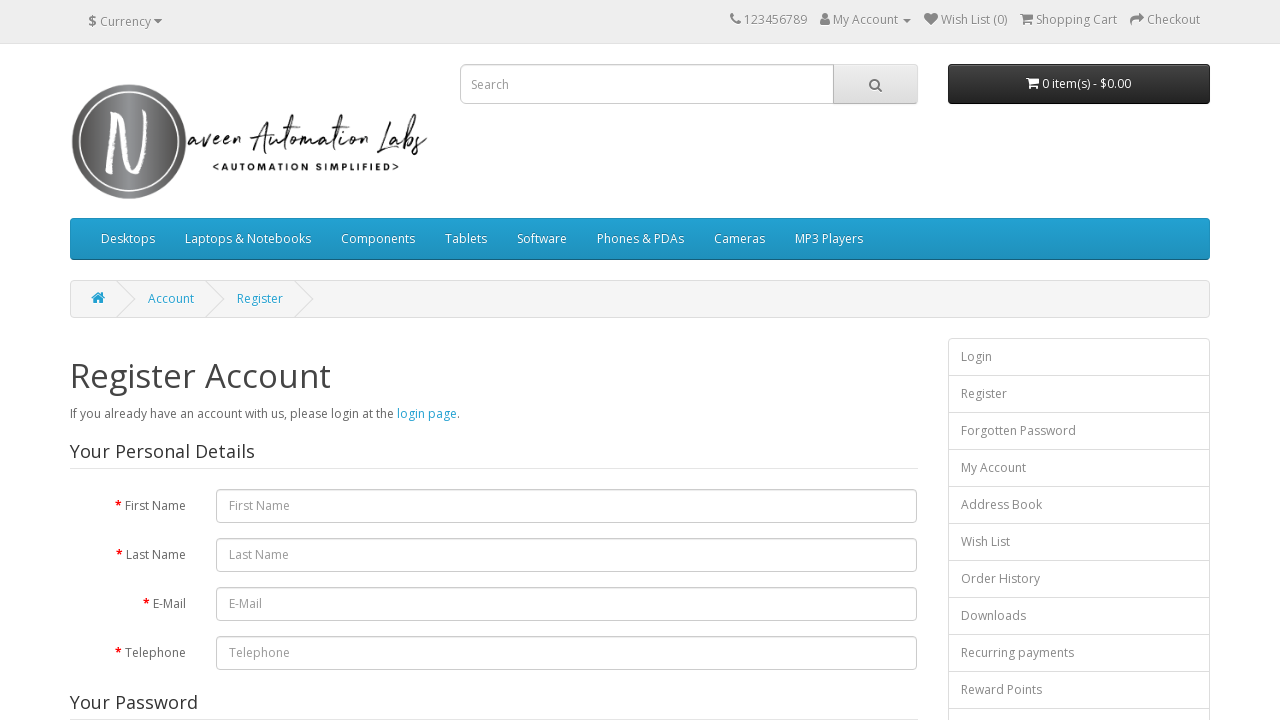

Waited for agree link to load on registration form
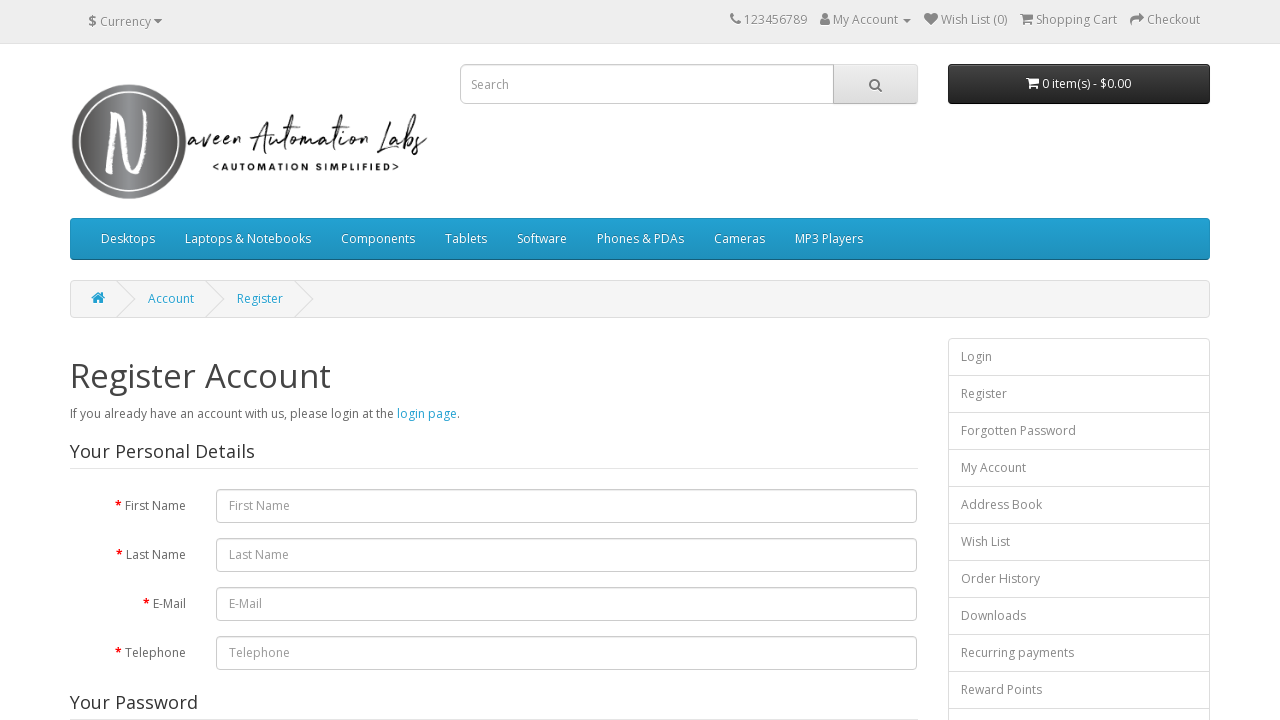

Clicked the agree checkbox using relative locator at (825, 424) on input[name='agree']
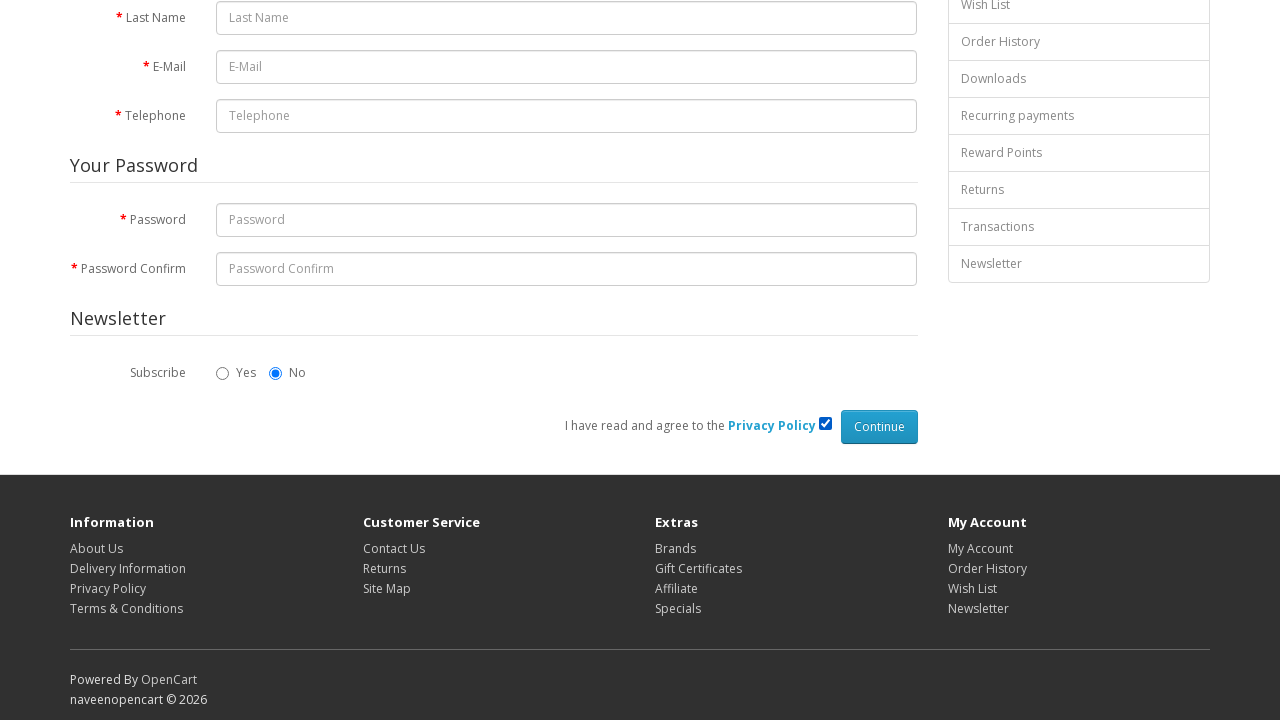

Retrieved text from pull-right div near agree checkbox: 'I have read and agree to the Privacy Policy
                        
                         
            
          '
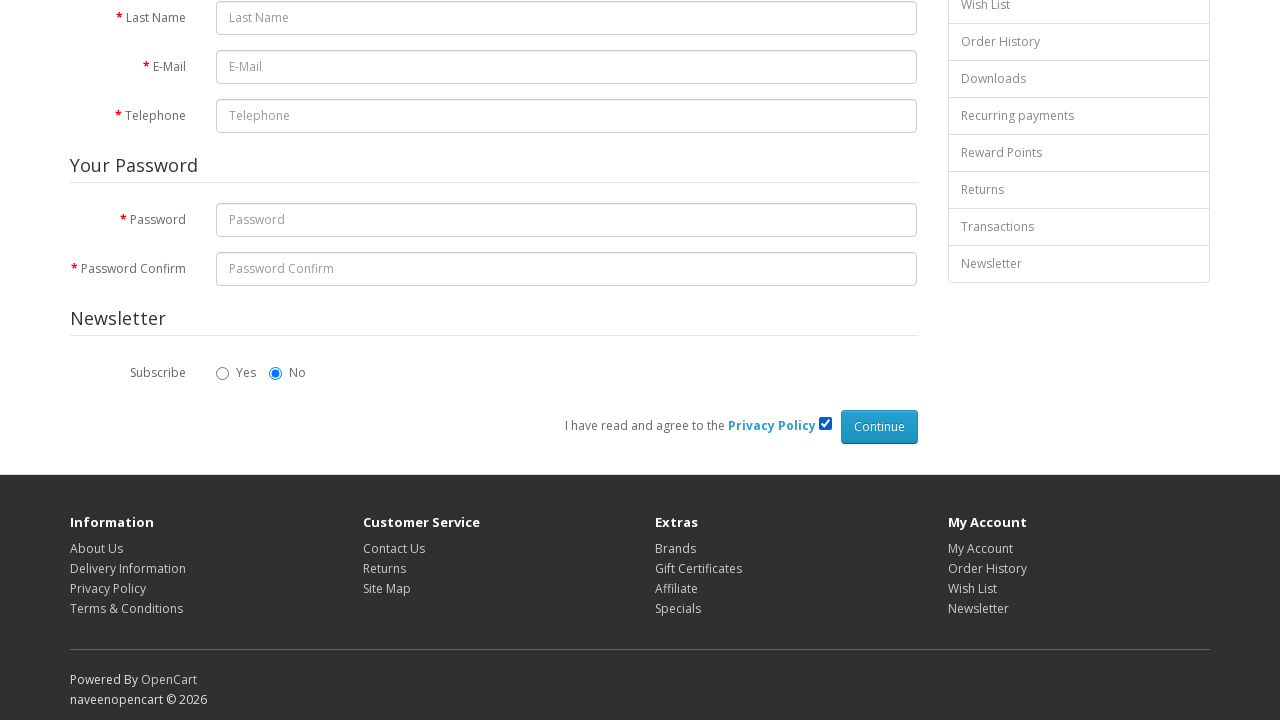

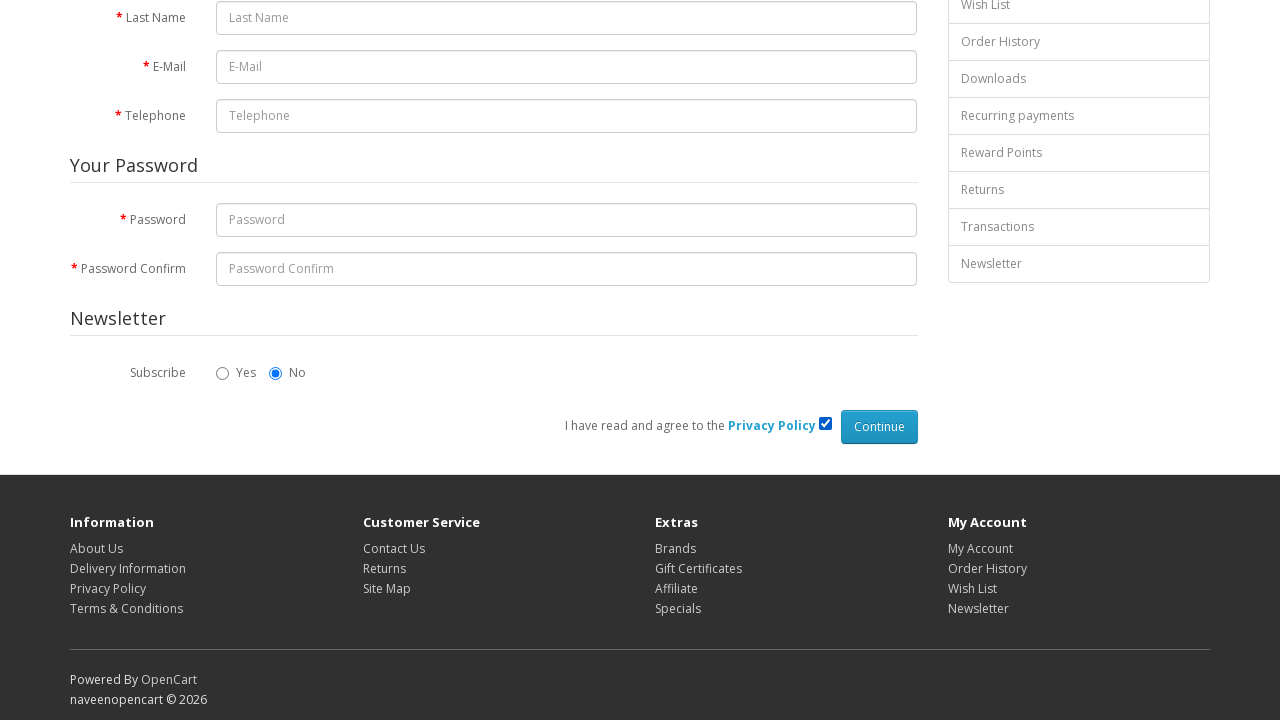